Navigates to the training support website homepage and clicks on the "About Us" link to navigate to the About Us page

Starting URL: https://training-support.net/

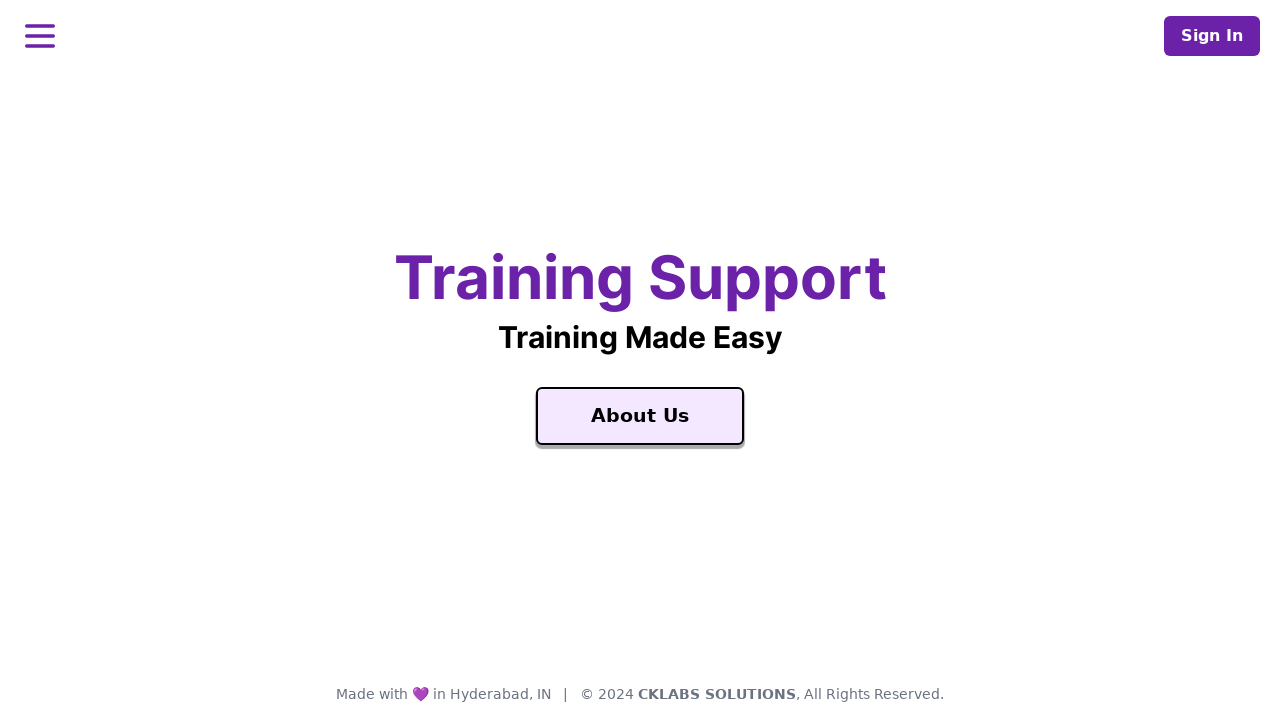

Navigated to training support website homepage
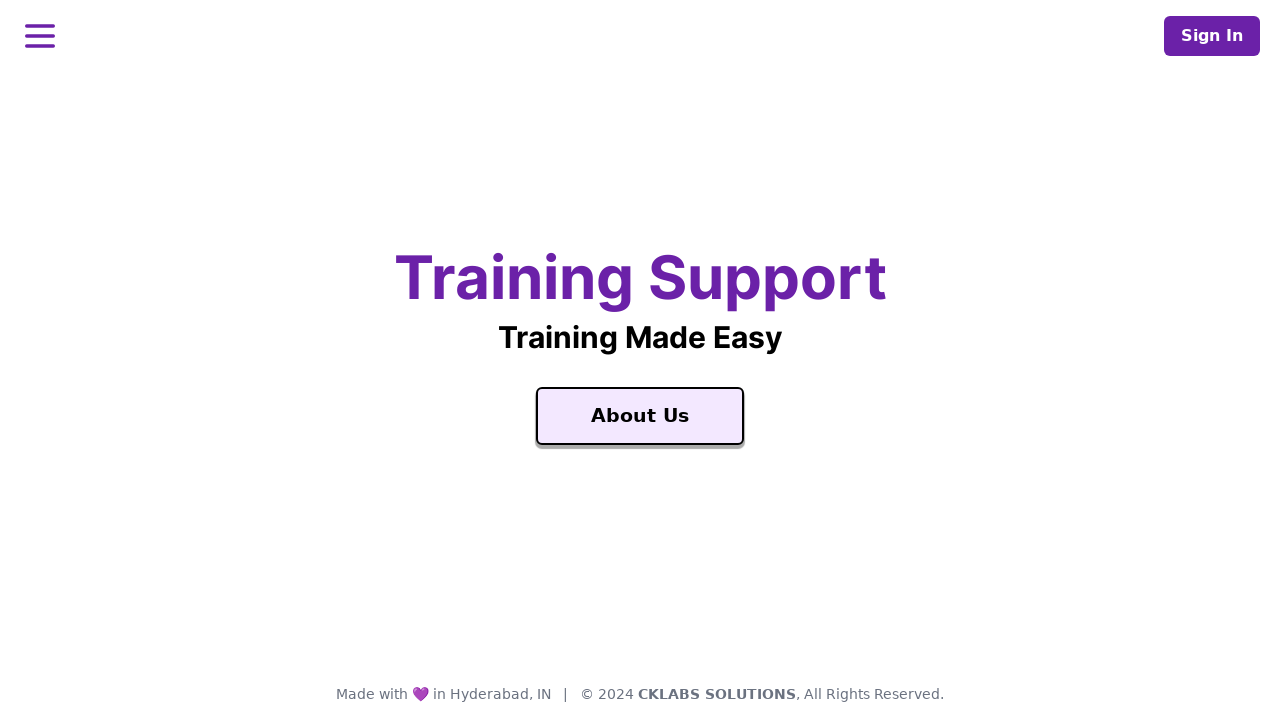

Clicked on the 'About Us' link at (640, 416) on text=About Us
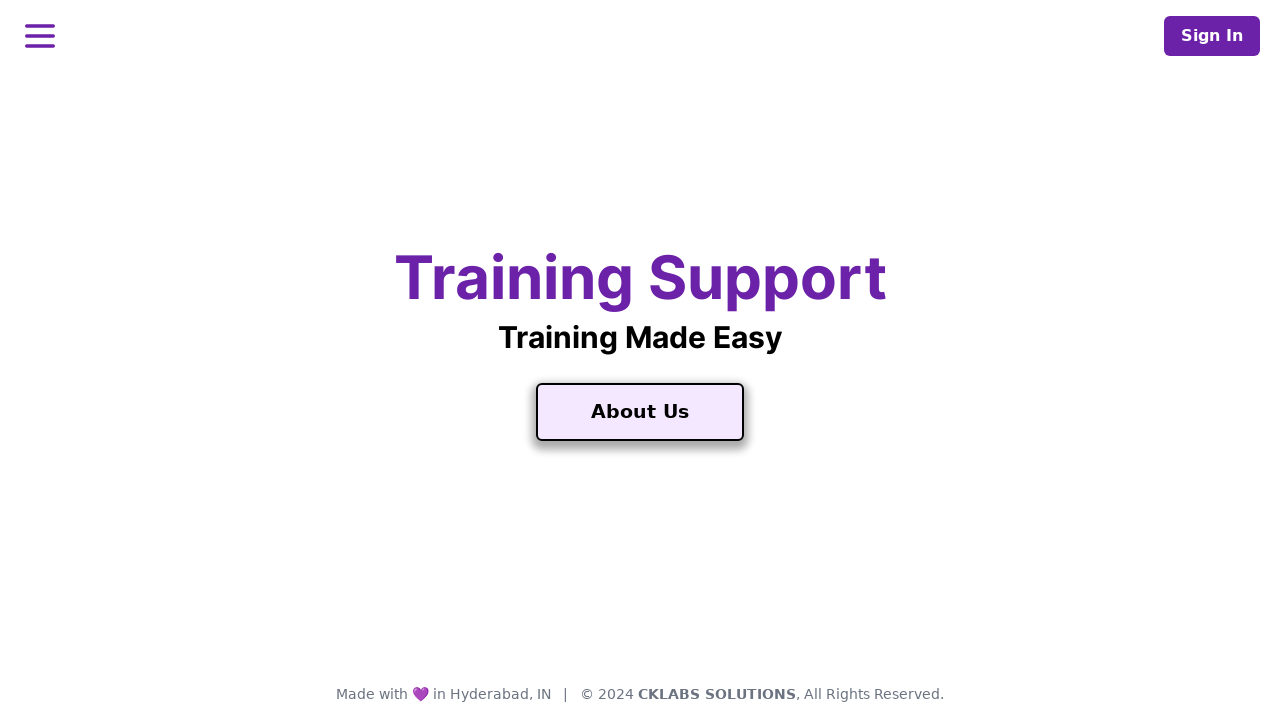

About Us page loaded successfully
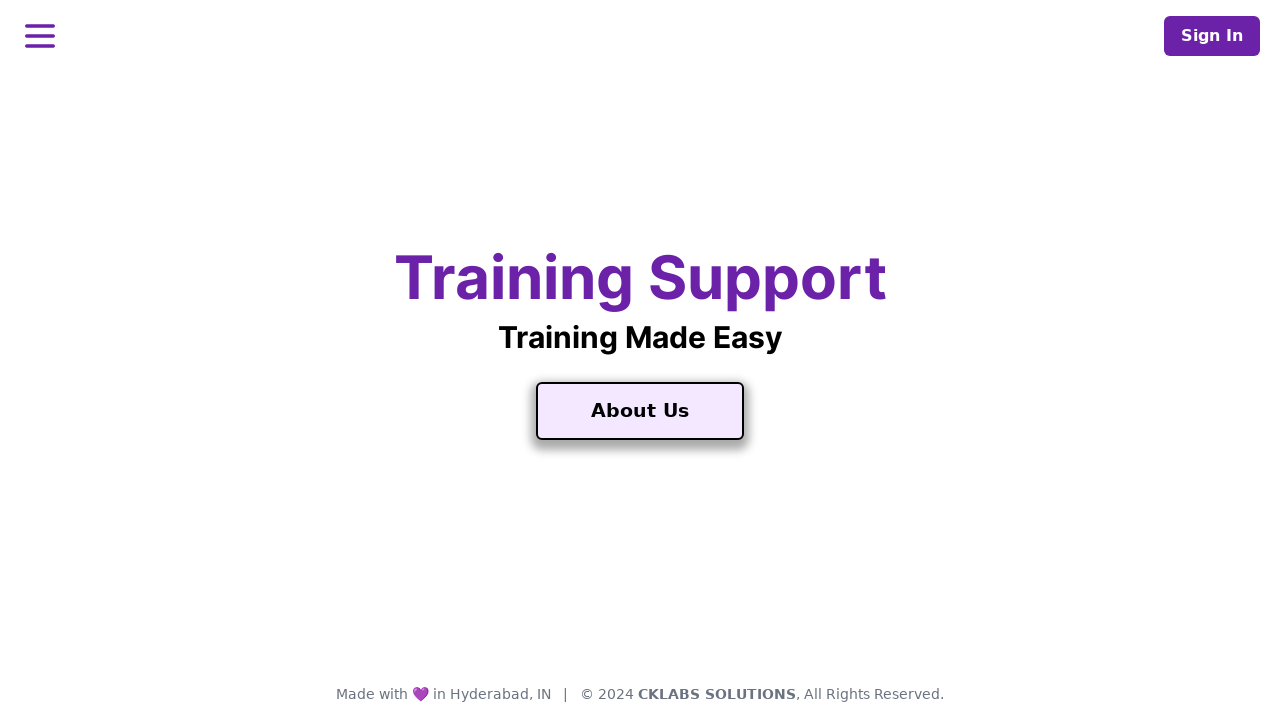

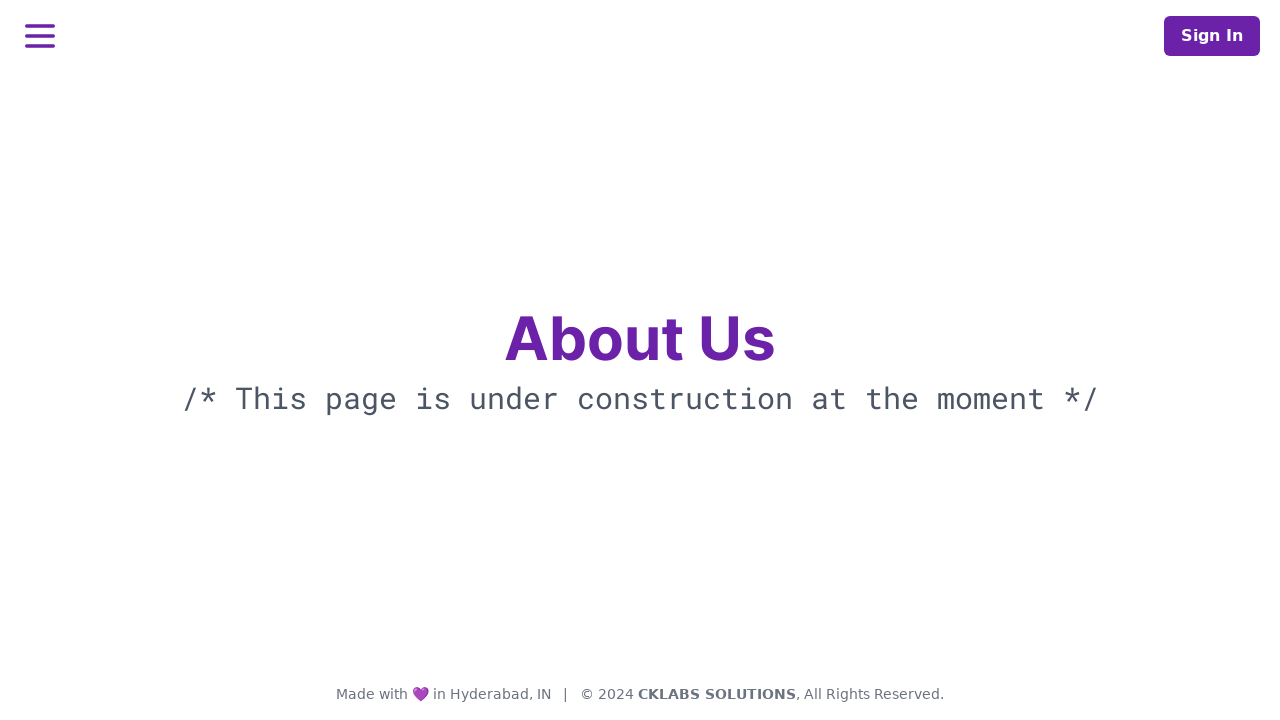